Solves a math problem on the page by calculating a logarithmic expression, entering the answer, selecting checkboxes for robot rules, and submitting the form

Starting URL: https://suninjuly.github.io/math.html

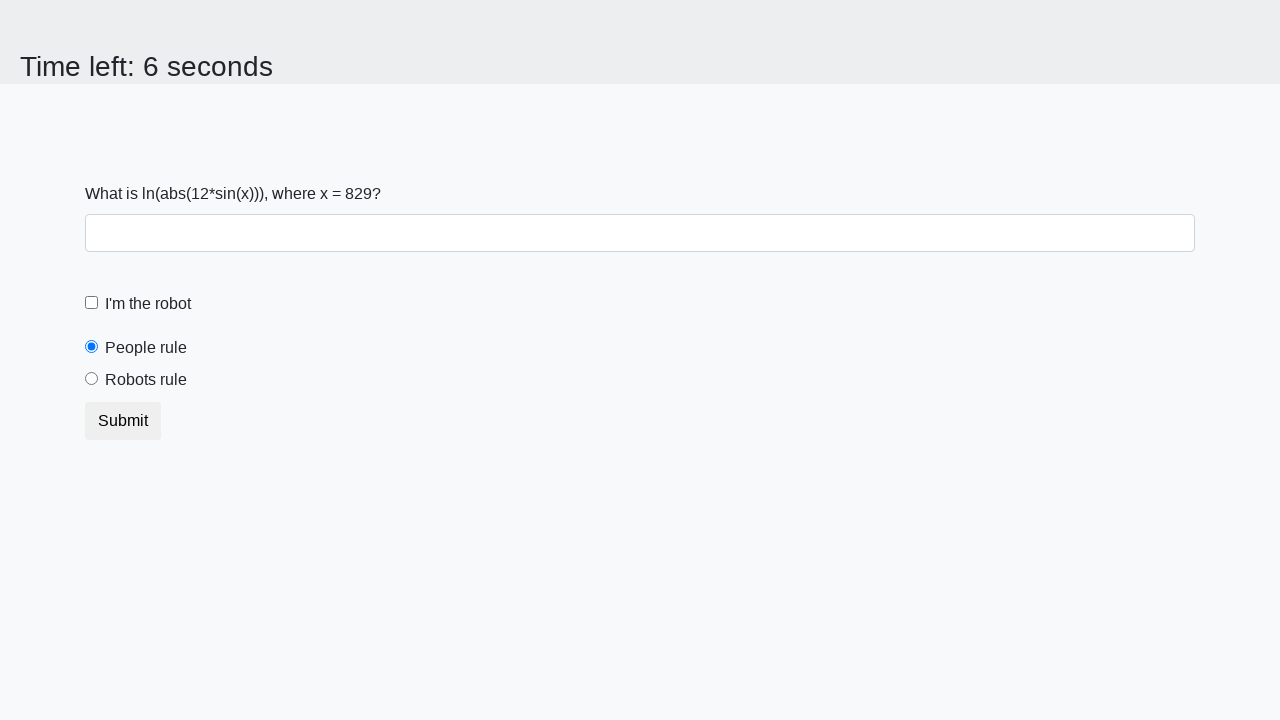

Retrieved x value from page element
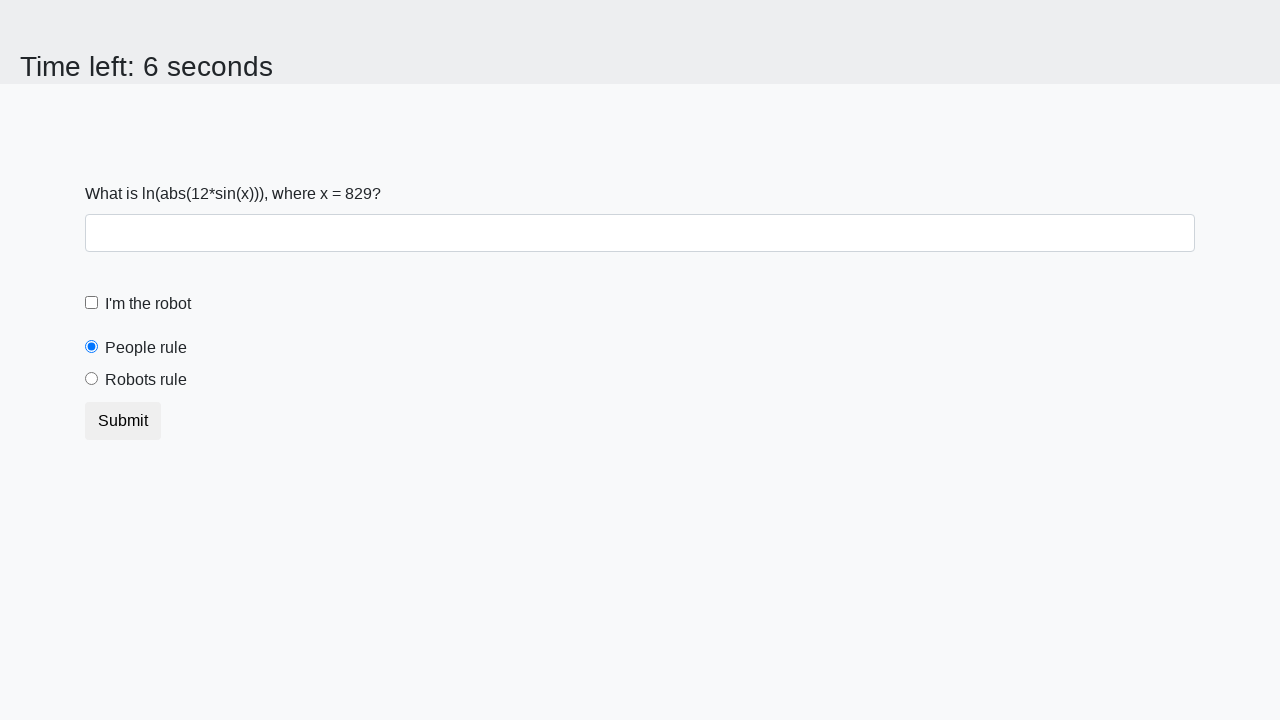

Calculated logarithmic expression result: 1.4942913342230395
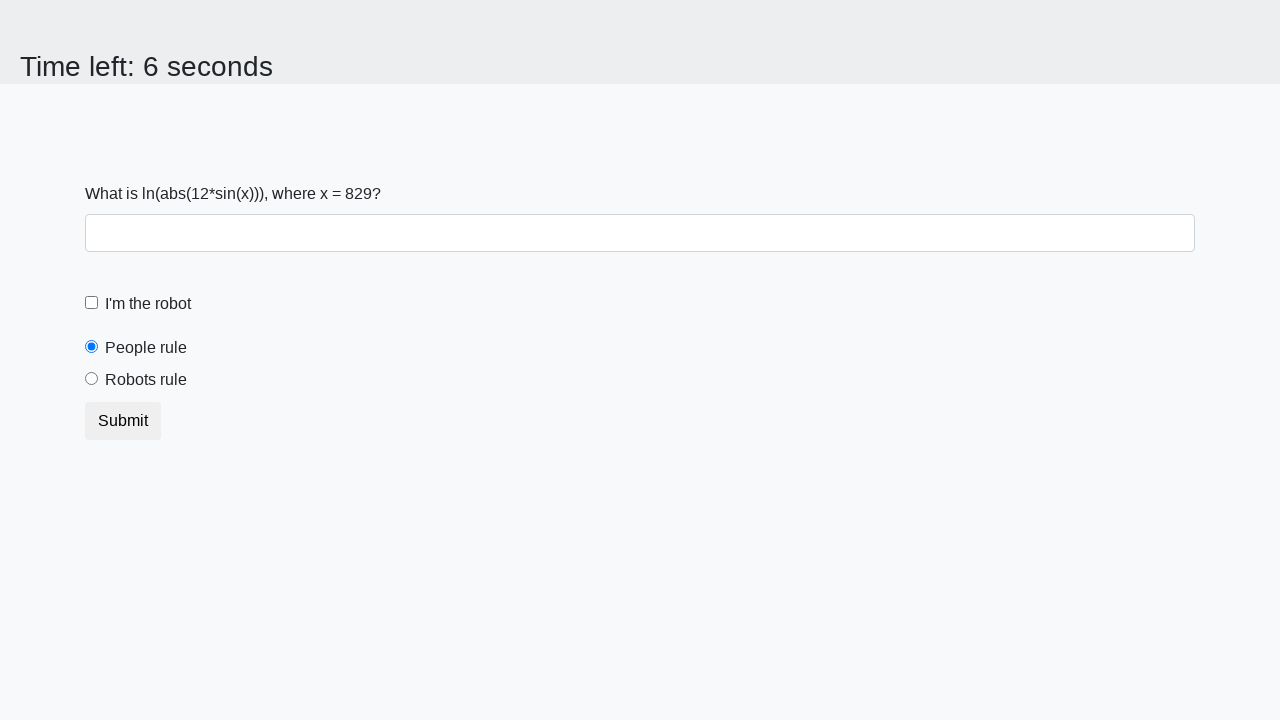

Filled answer field with calculated value on input#answer.form-control
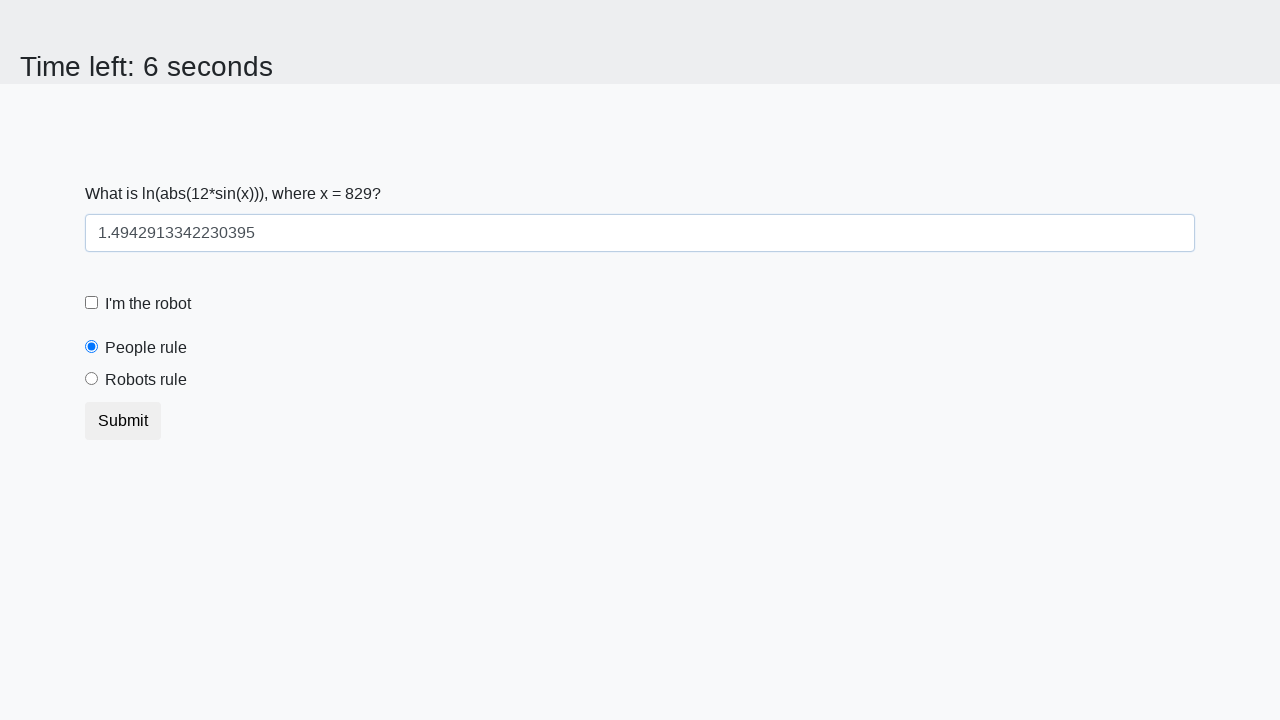

Checked the robot checkbox at (92, 303) on input#robotCheckbox.form-check-input
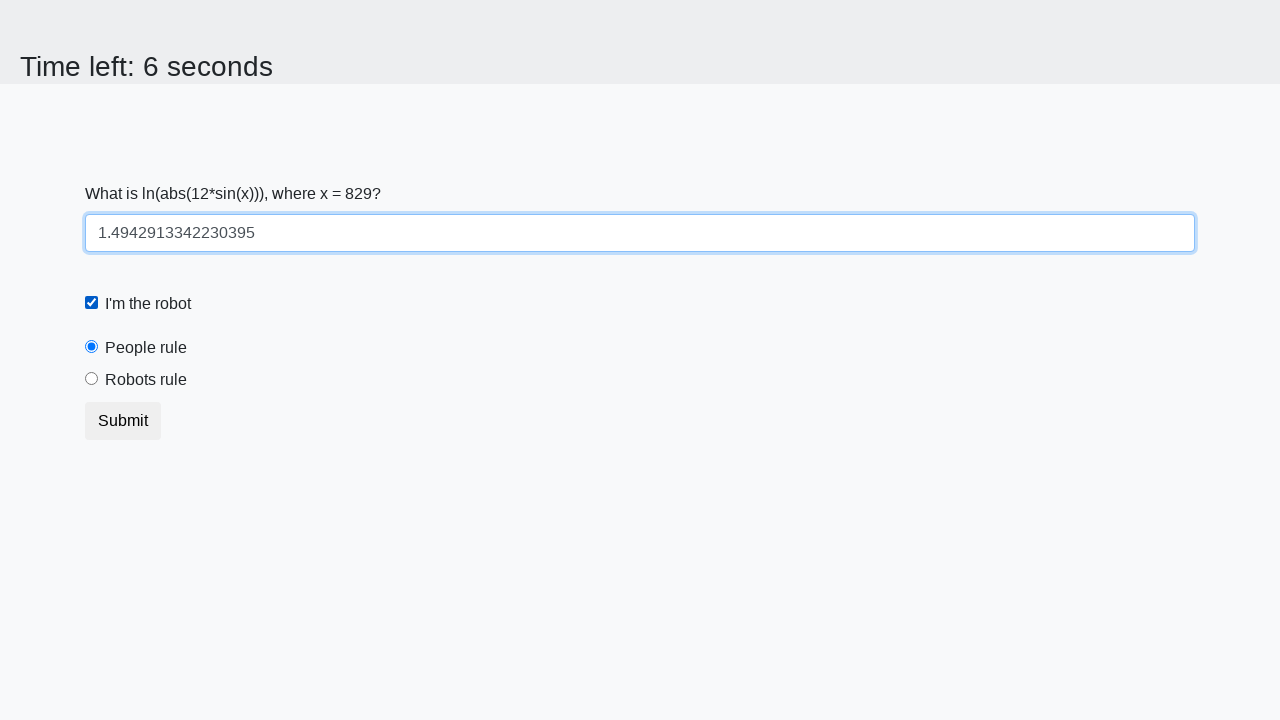

Selected the robots rule radio button at (92, 379) on input#robotsRule
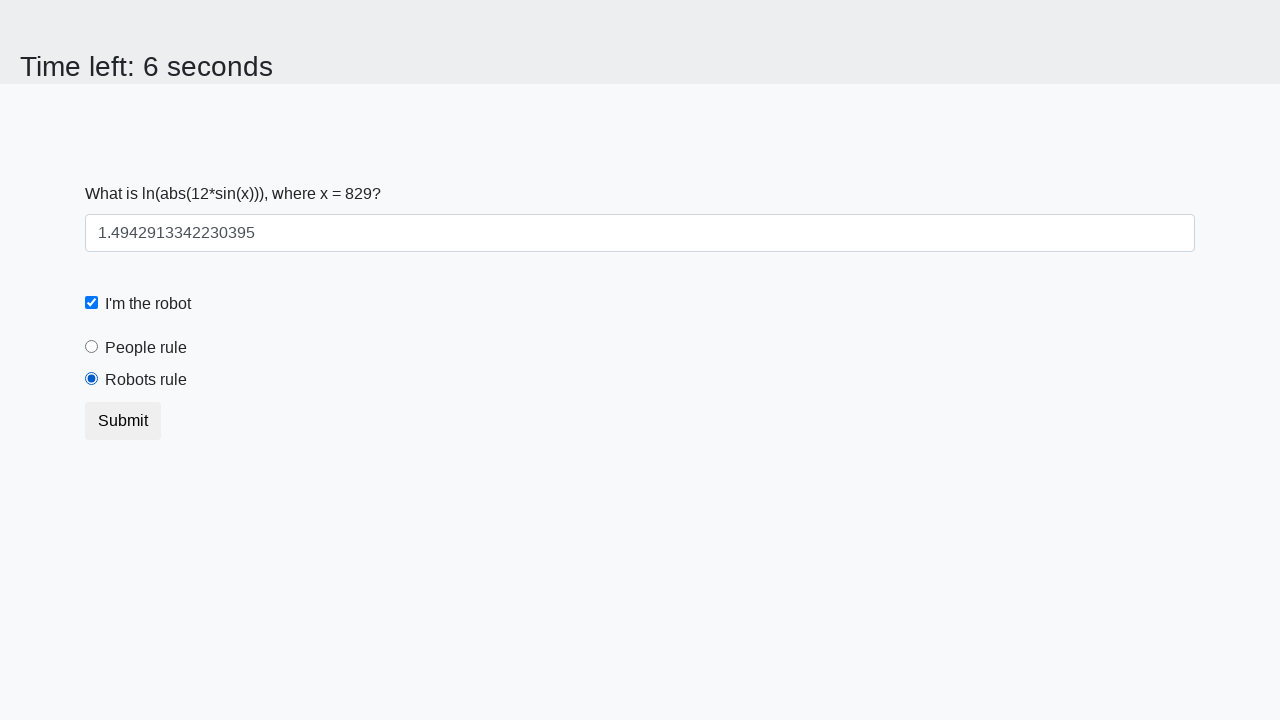

Clicked Submit button to submit the form at (123, 421) on button:has-text("Submit")
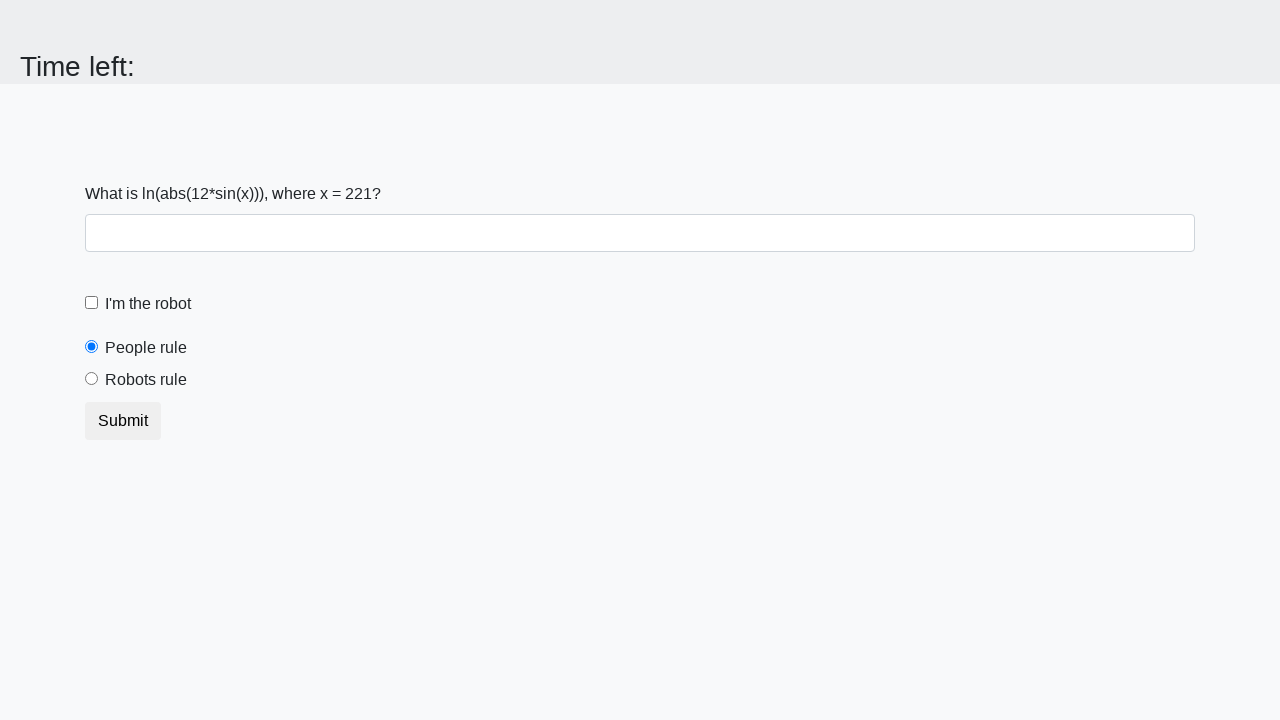

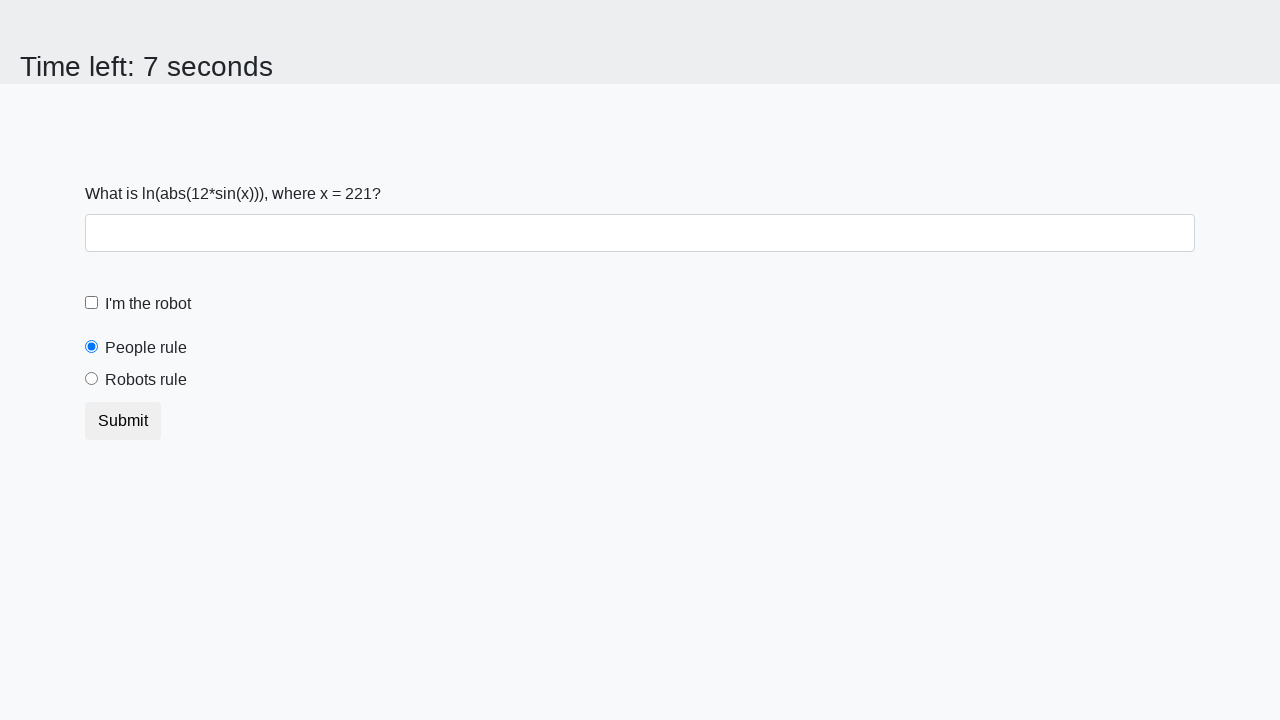